Tests drag and drop functionality by dragging elements to different drop zones on the page

Starting URL: https://testkru.com/Interactions/DragAndDrop

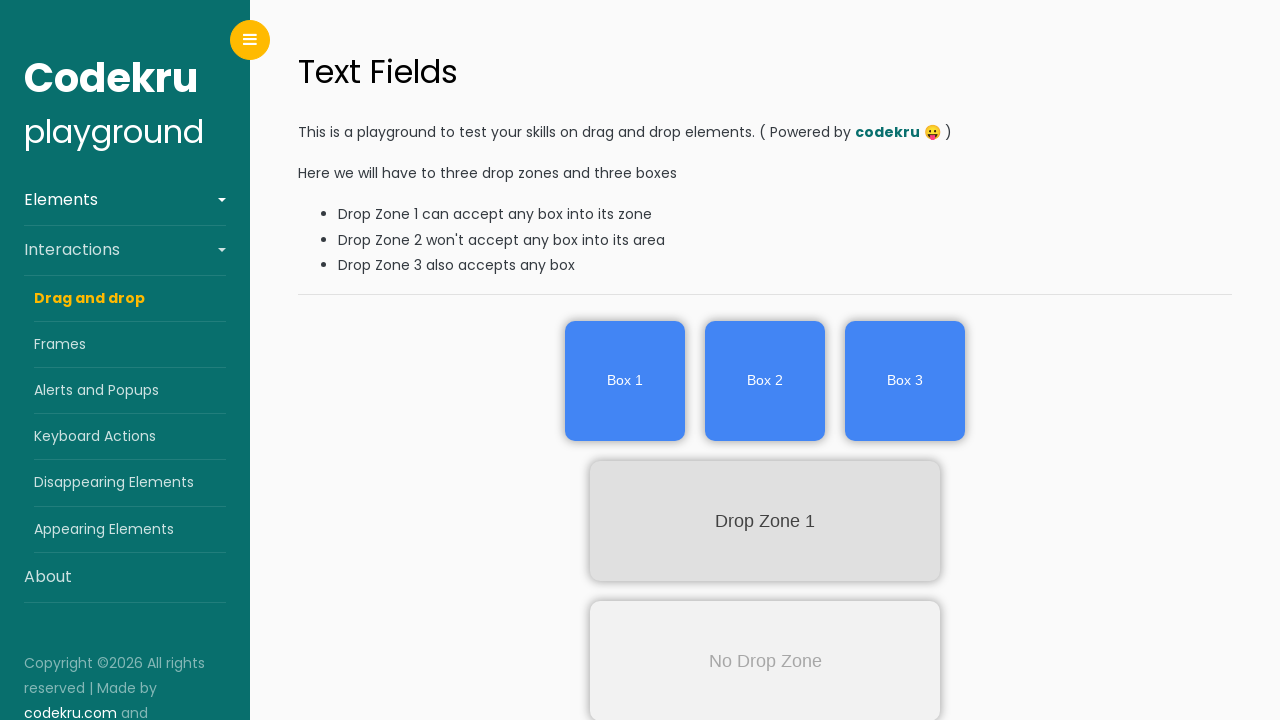

Located draggable element #box1
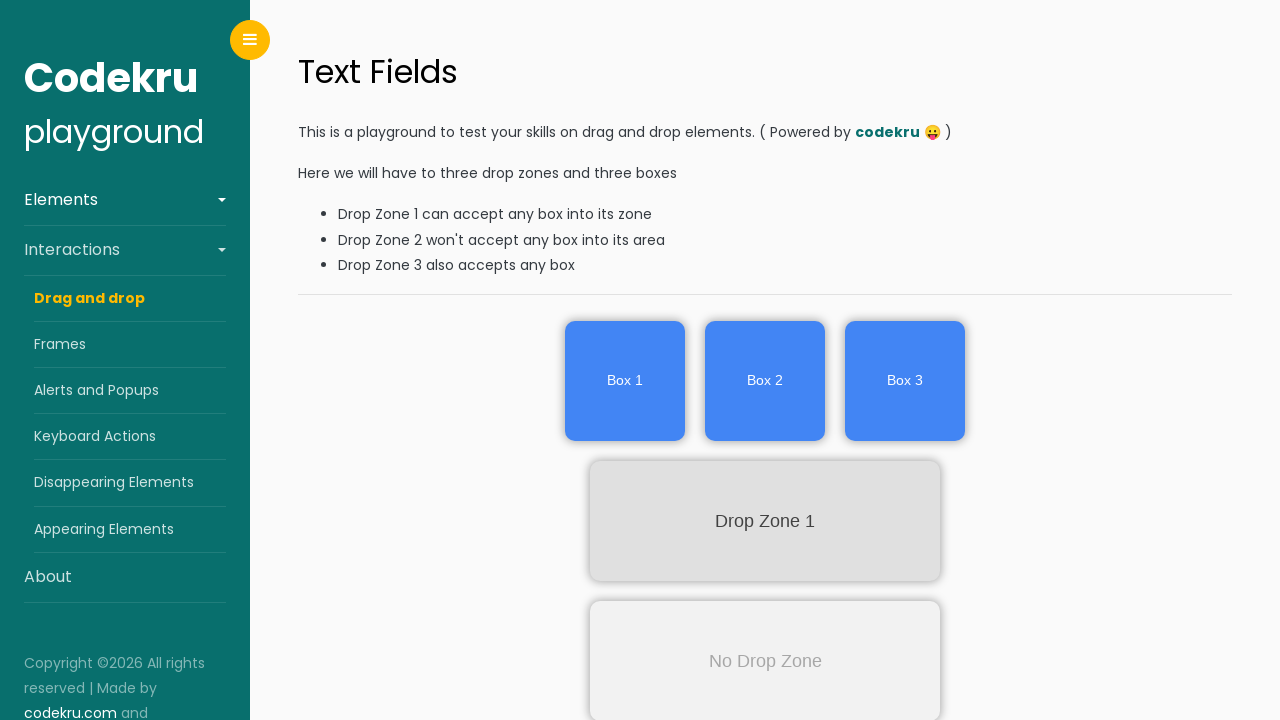

Located draggable element #box3
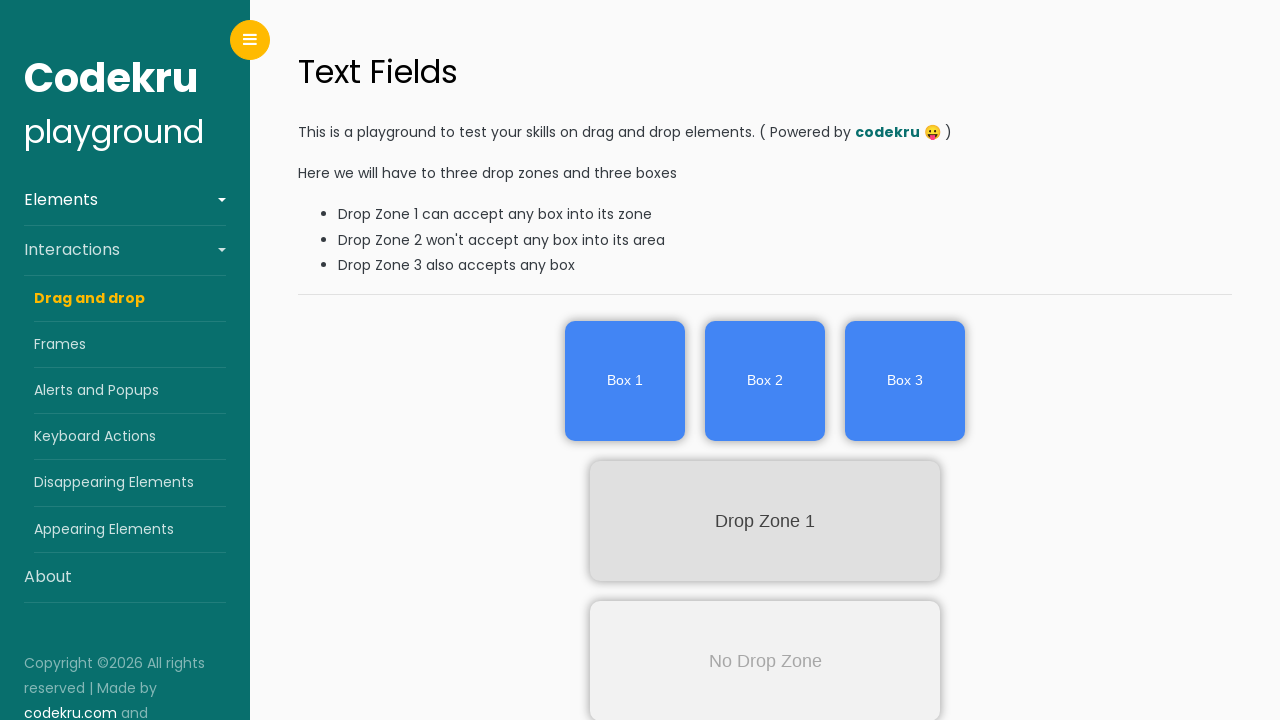

Located drop zone #dropZone1
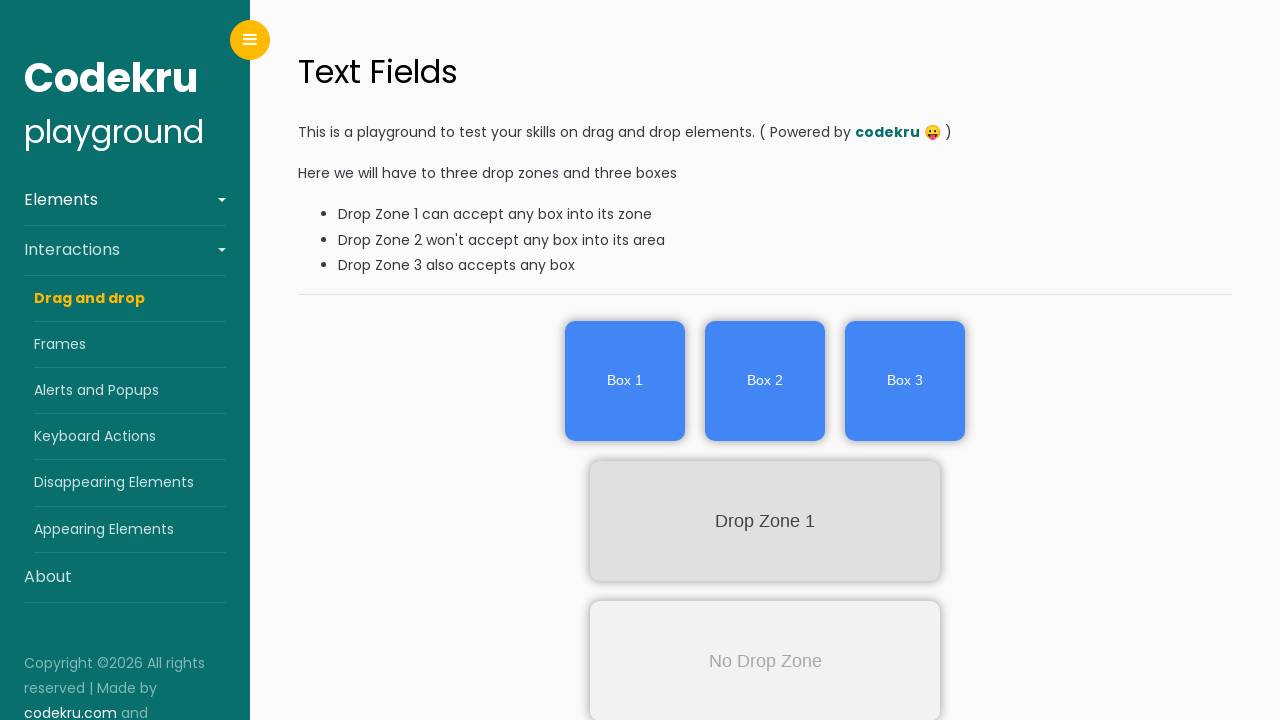

Located drop zone #dropZone3
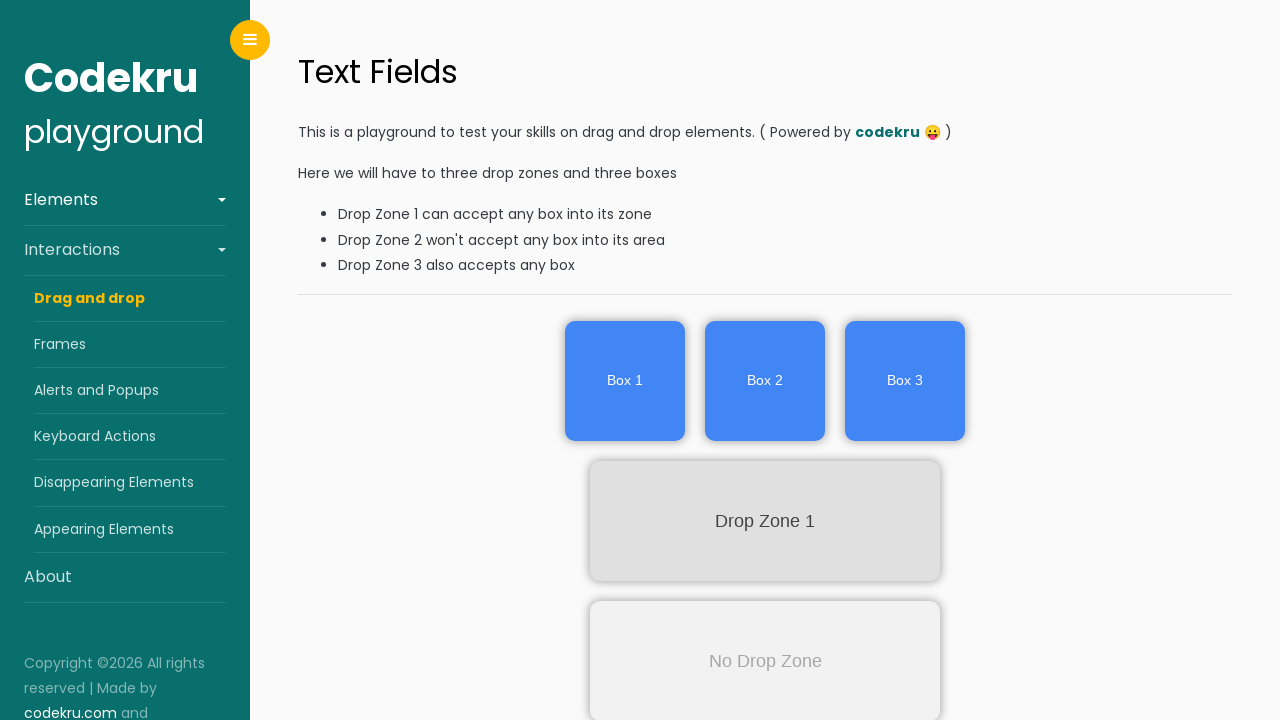

Dragged box1 to dropZone1 at (765, 521)
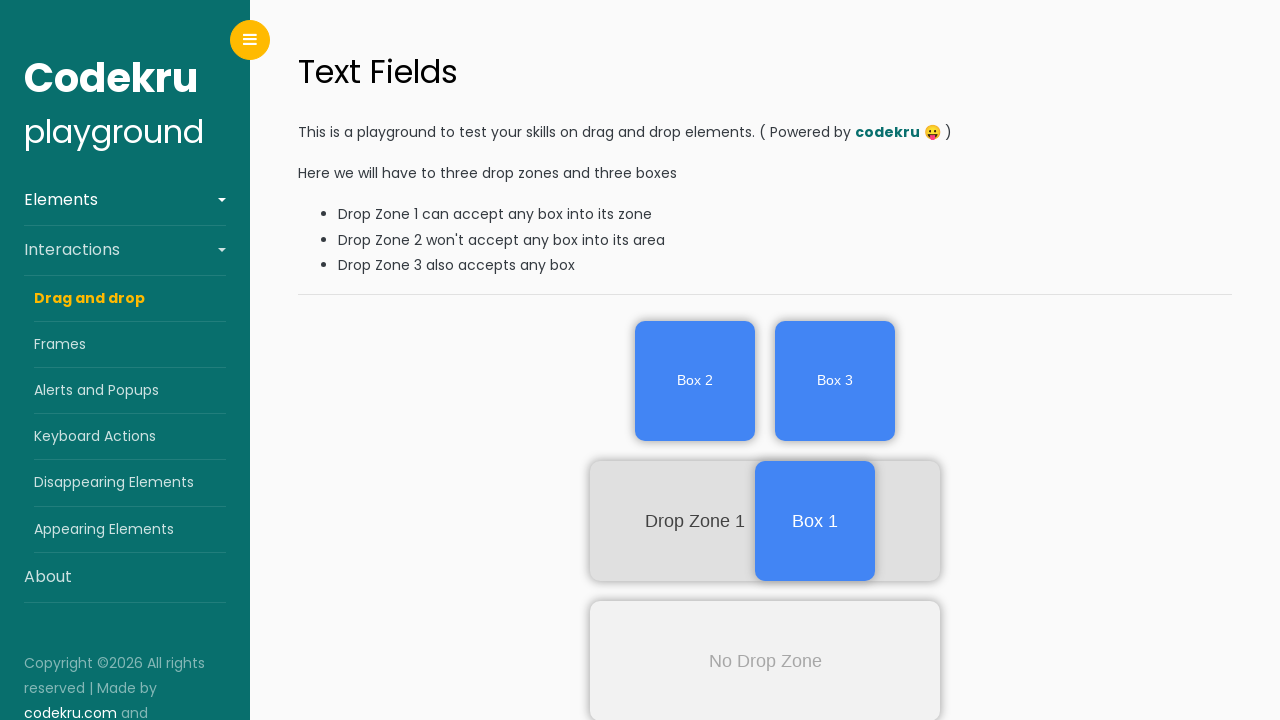

Scrolled dropZone3 into view
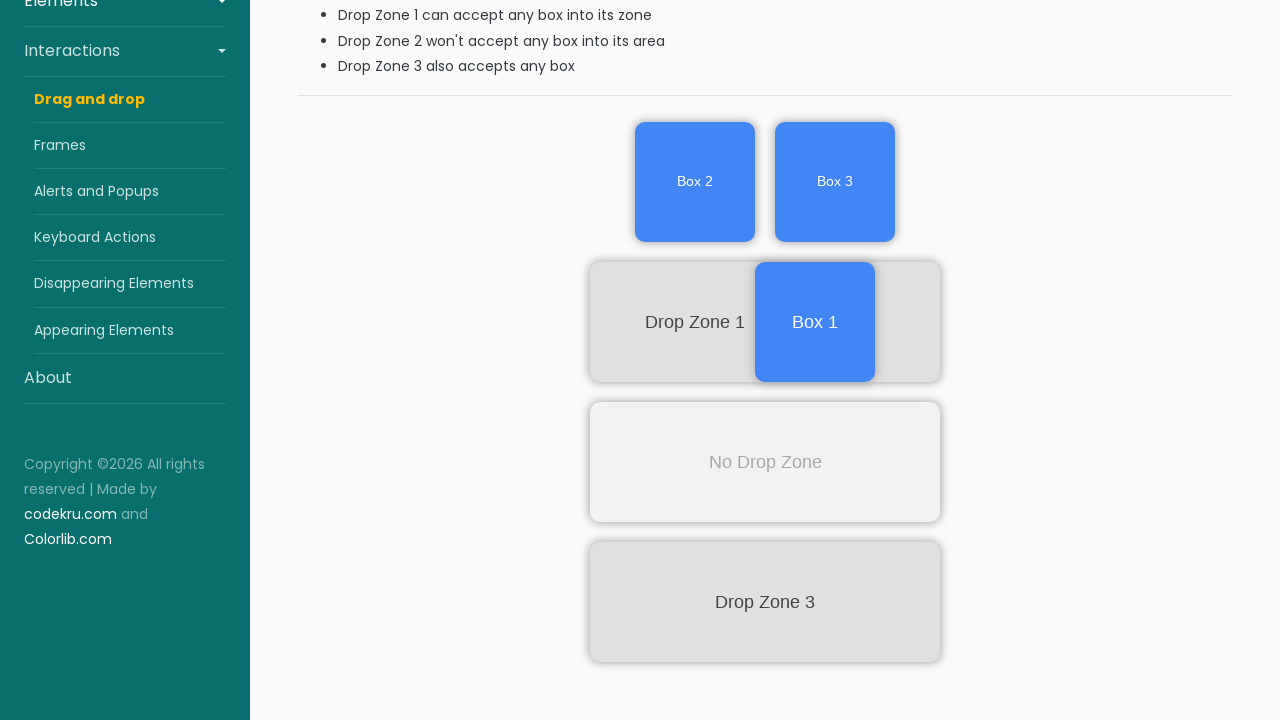

Dragged box3 to dropZone3 at (765, 602)
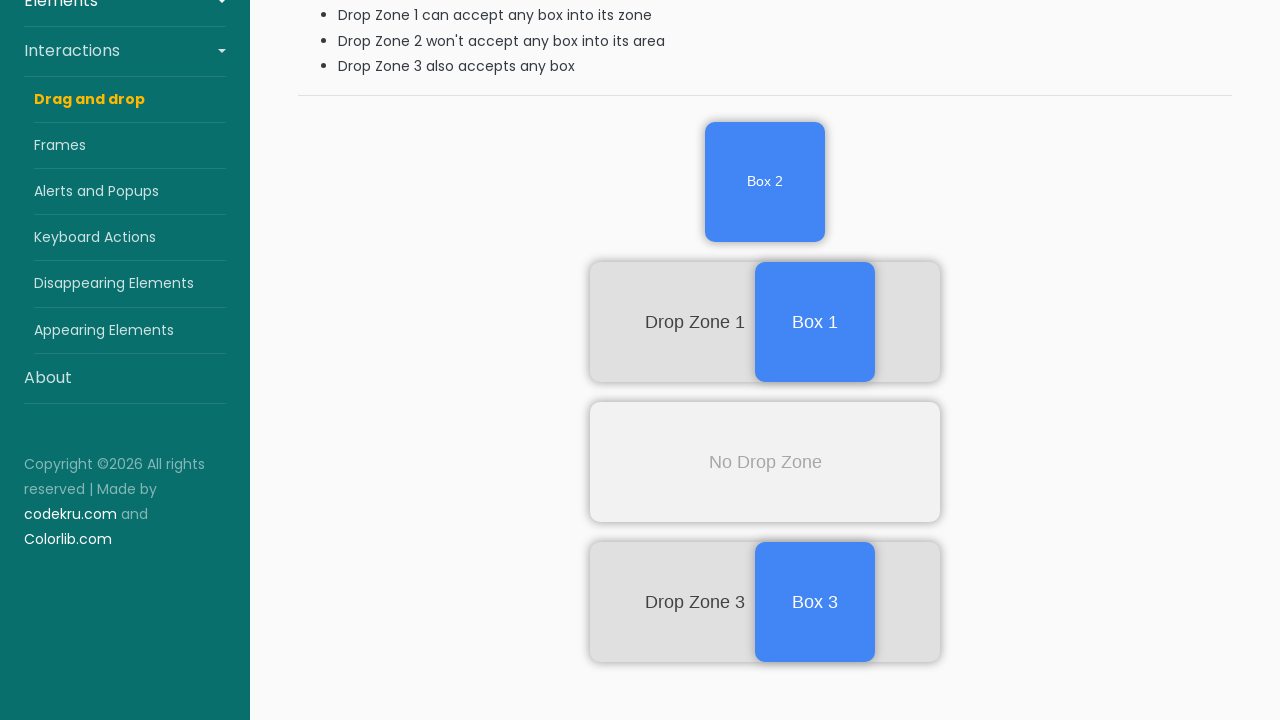

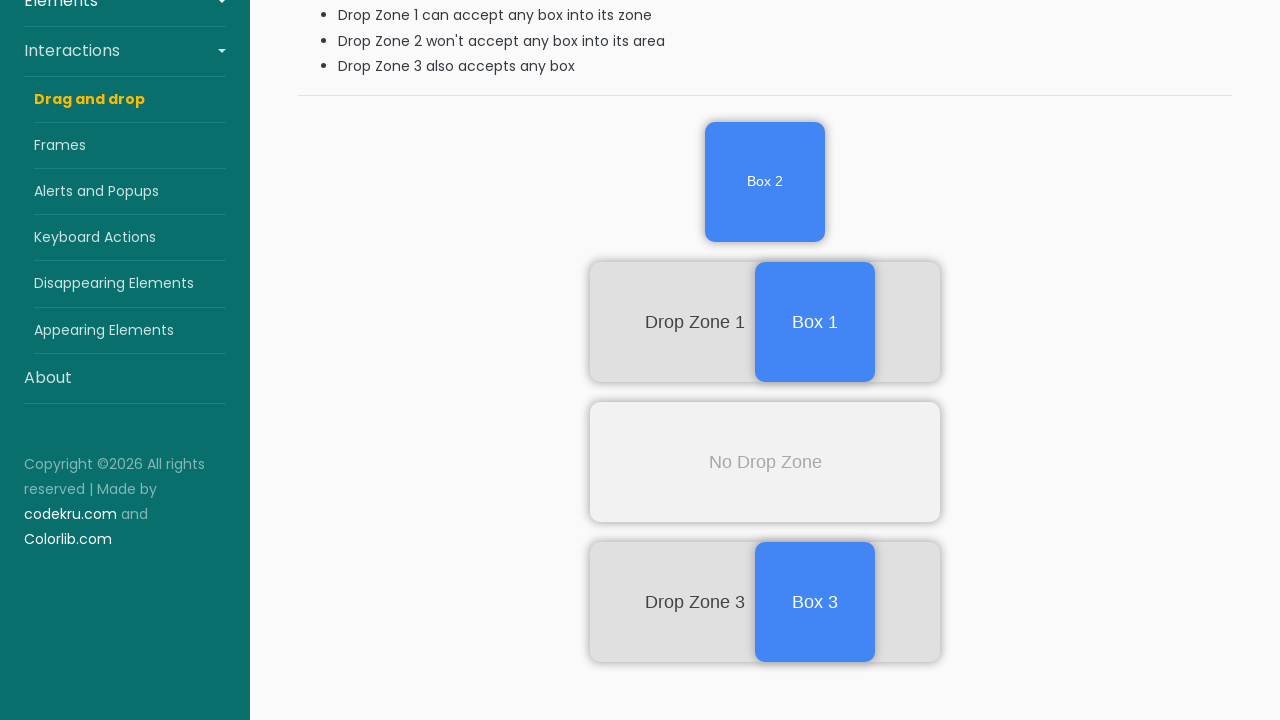